Tests adding todo items by filling the input field and pressing Enter, then verifying the items appear in the list.

Starting URL: https://demo.playwright.dev/todomvc

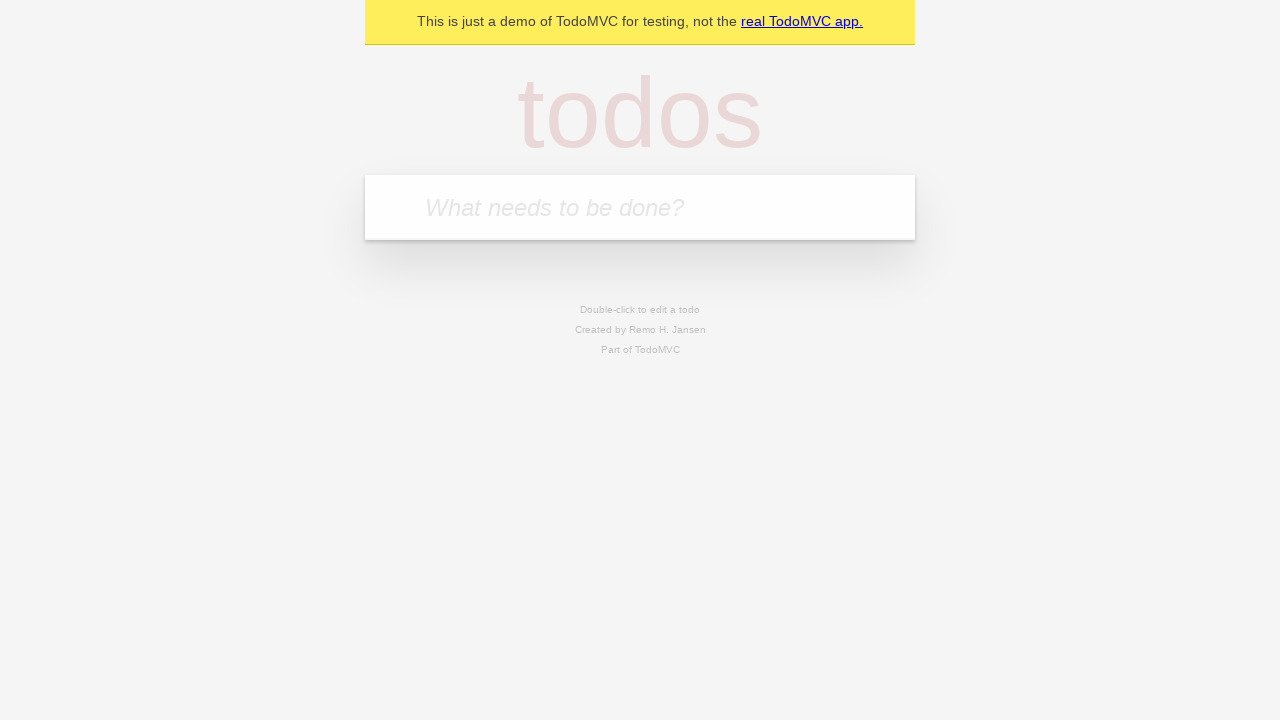

Located the todo input field
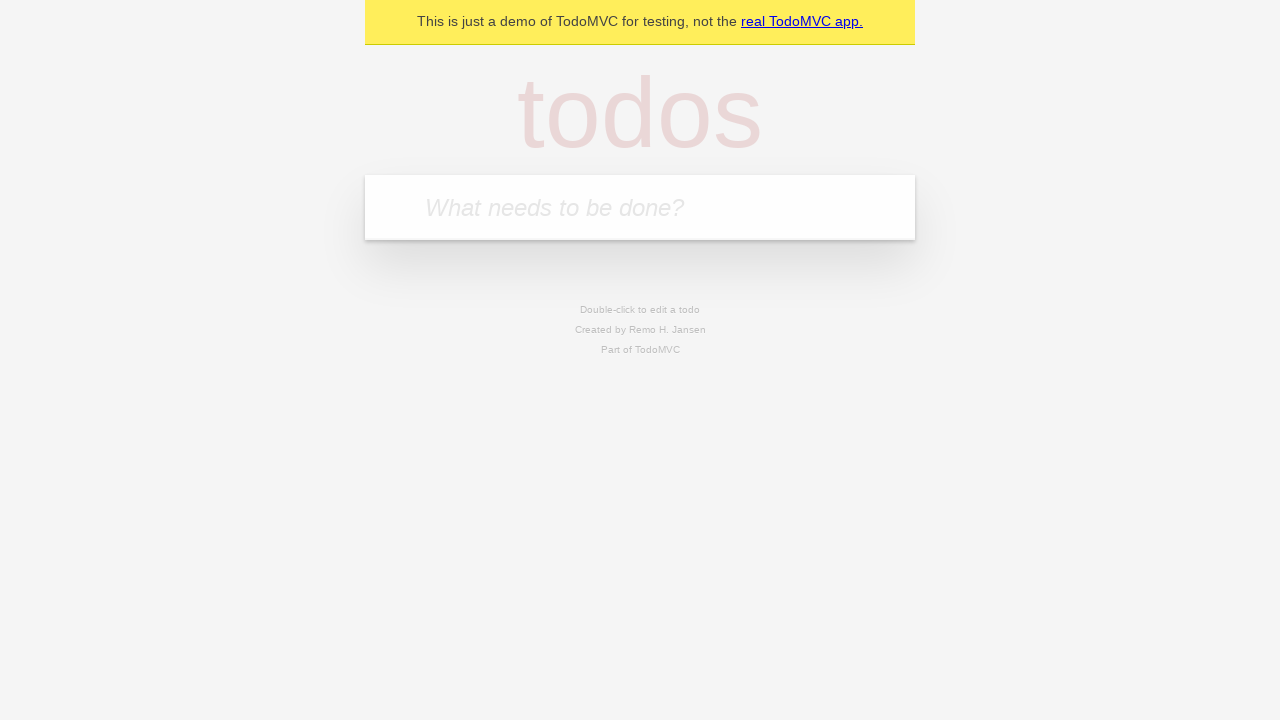

Filled first todo item with 'buy some cheese' on internal:attr=[placeholder="What needs to be done?"i]
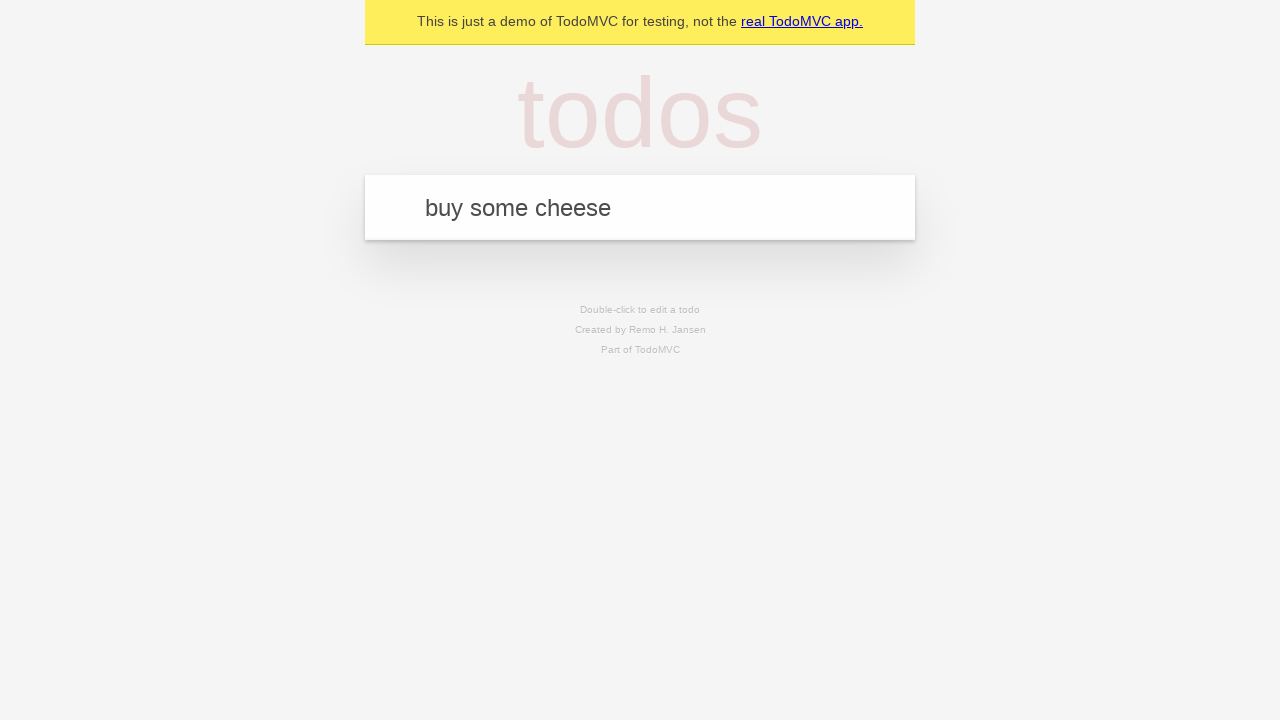

Pressed Enter to add first todo item on internal:attr=[placeholder="What needs to be done?"i]
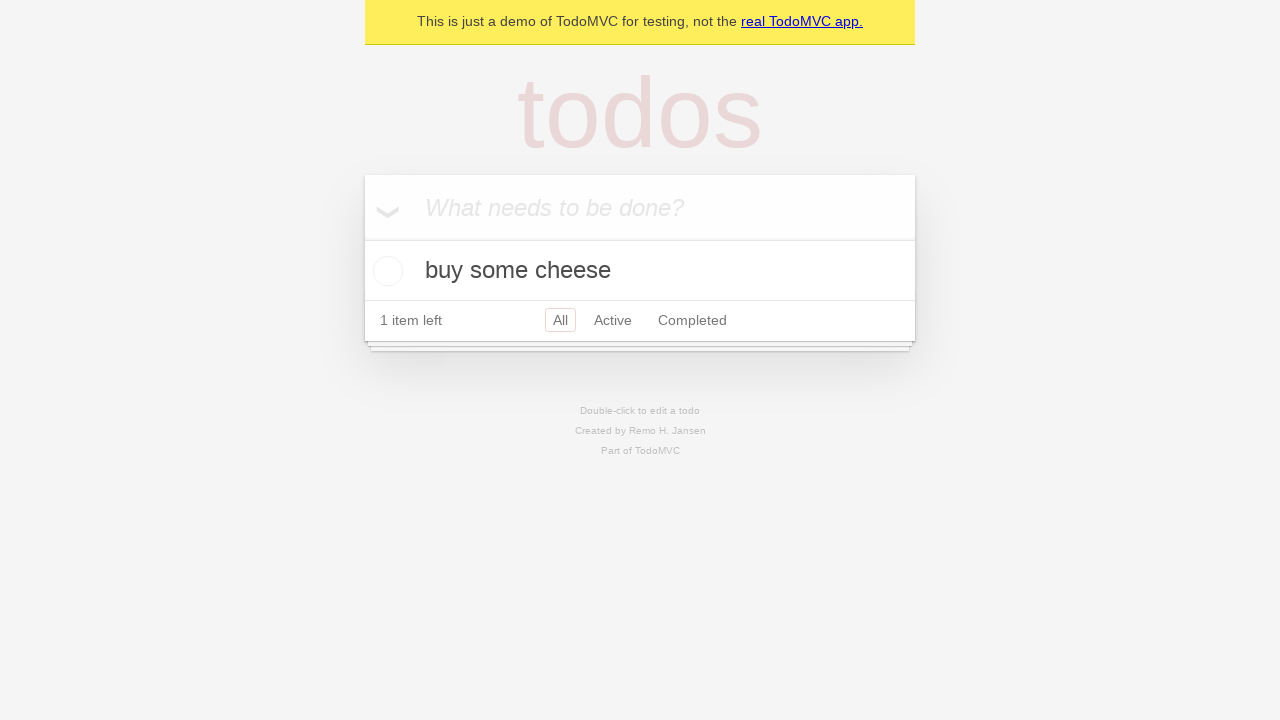

First todo item appeared in the list
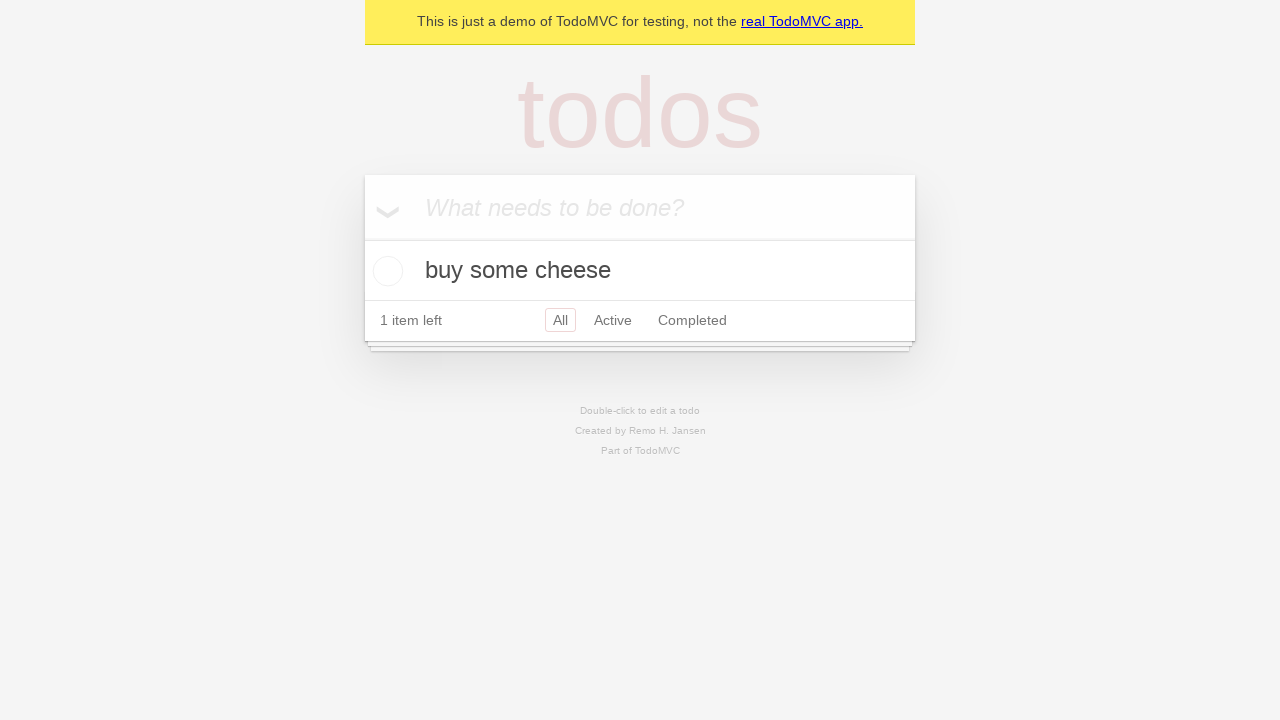

Filled second todo item with 'feed the cat' on internal:attr=[placeholder="What needs to be done?"i]
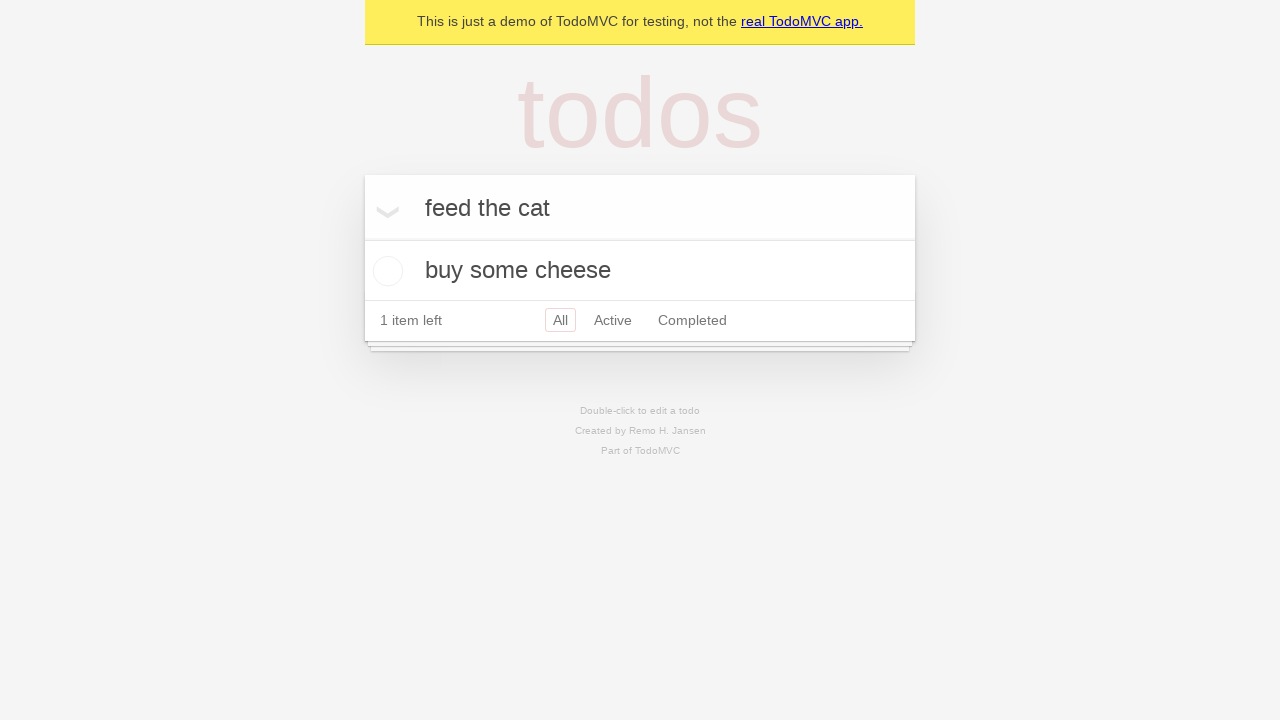

Pressed Enter to add second todo item on internal:attr=[placeholder="What needs to be done?"i]
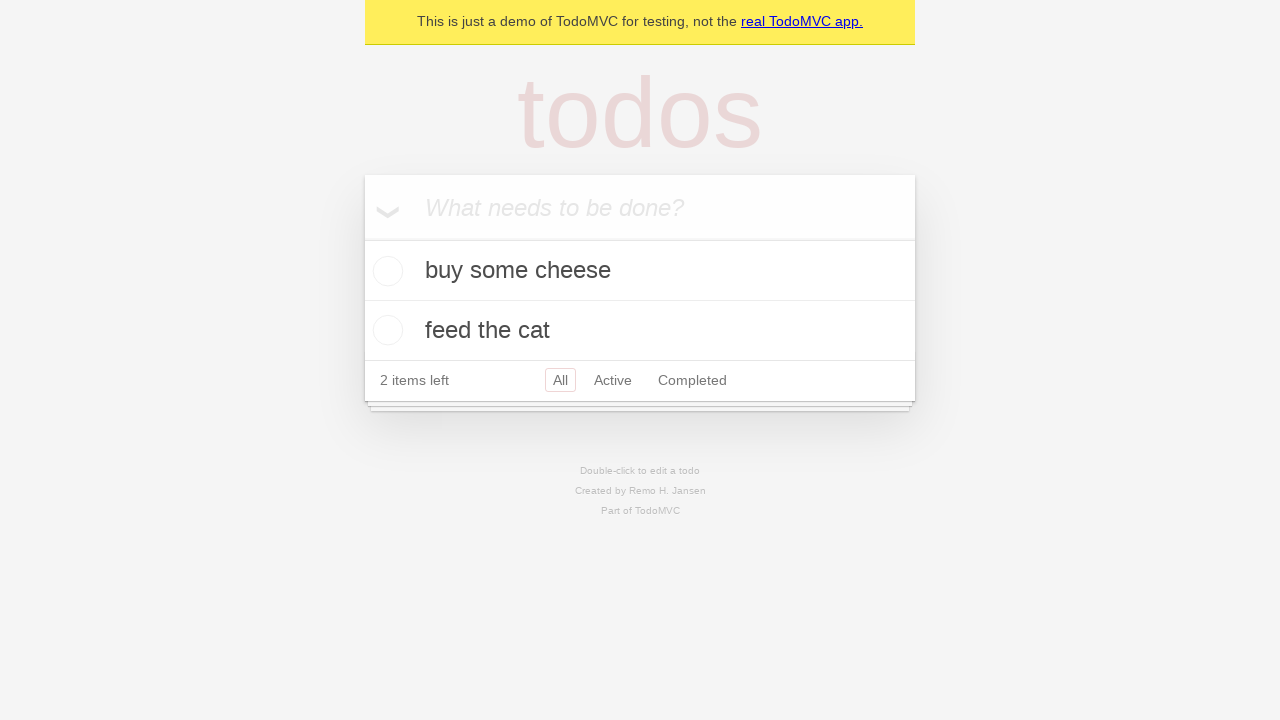

Both todo items are now visible in the list
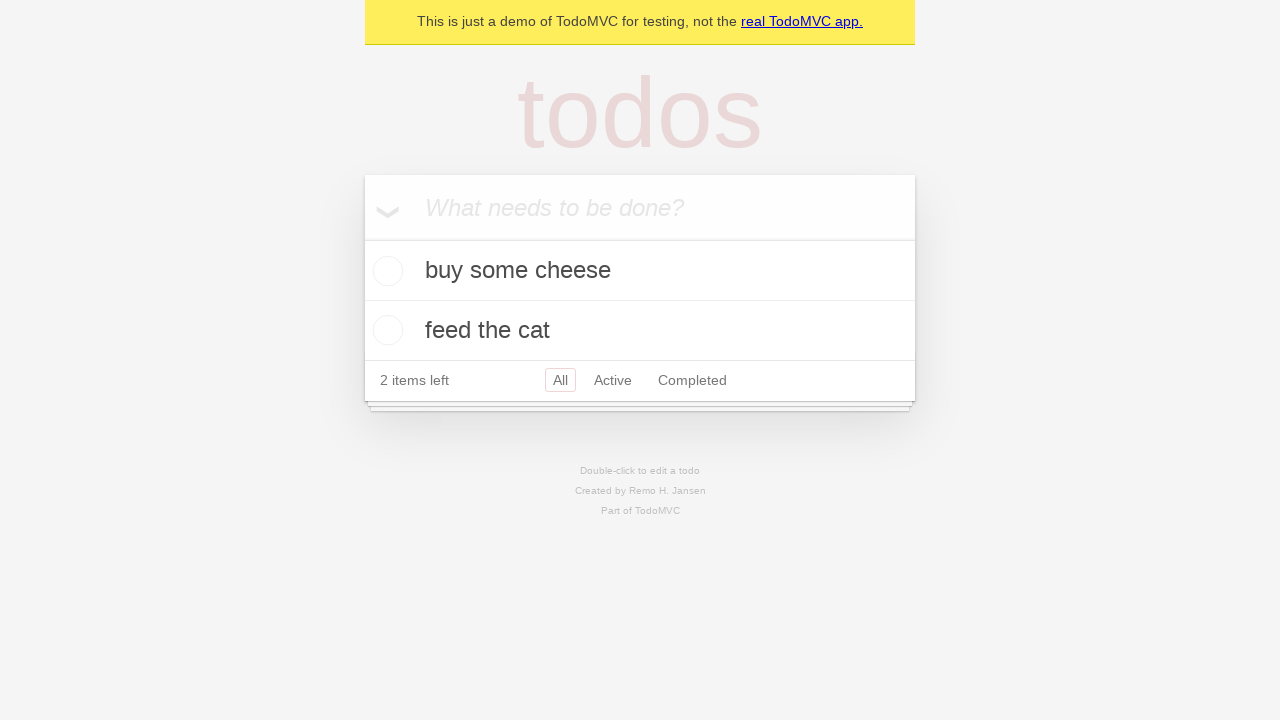

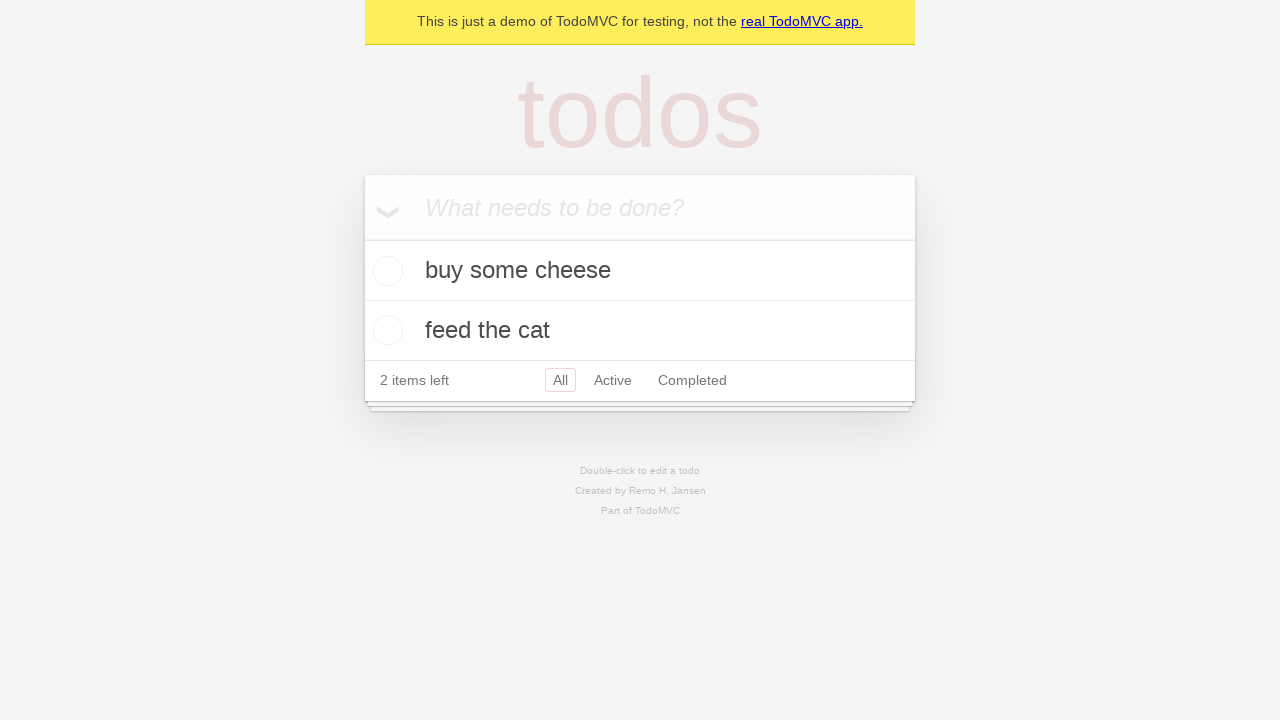